Navigates to a Stepik lesson page, fills in an answer in the textarea field, and clicks the submit button to submit the solution.

Starting URL: https://stepik.org/lesson/25969/step/12

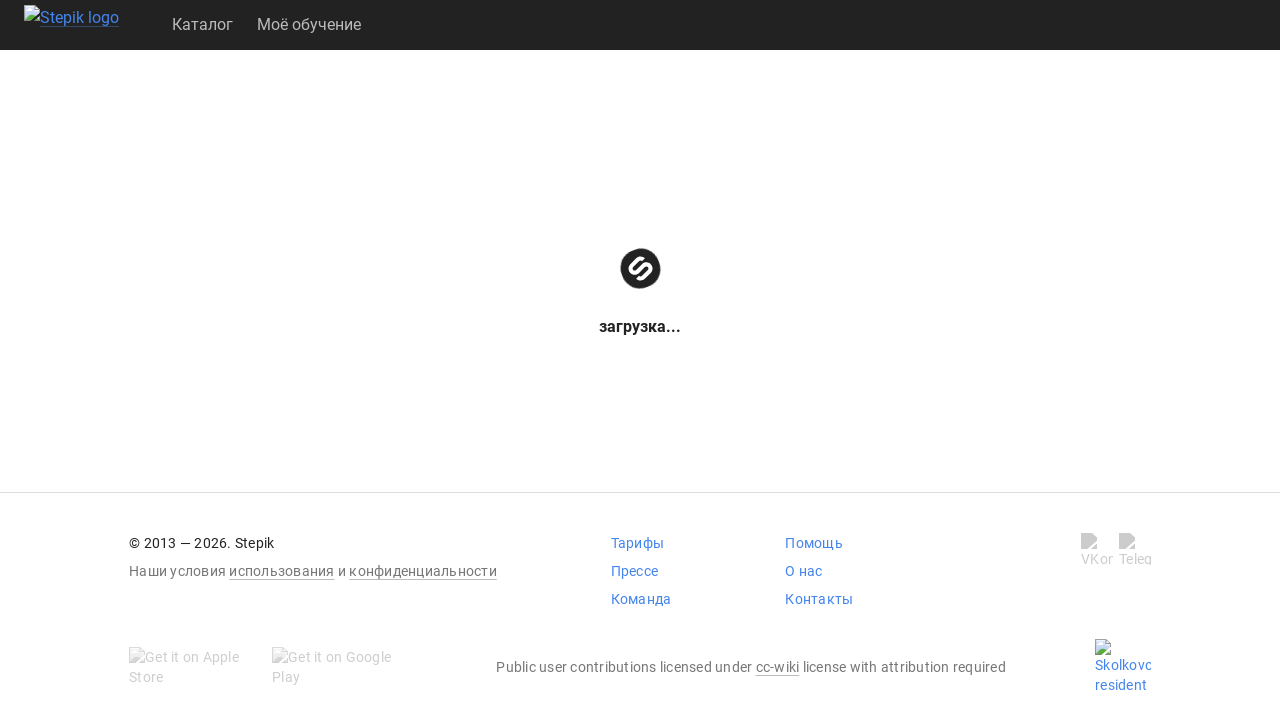

Waited for textarea field to be available
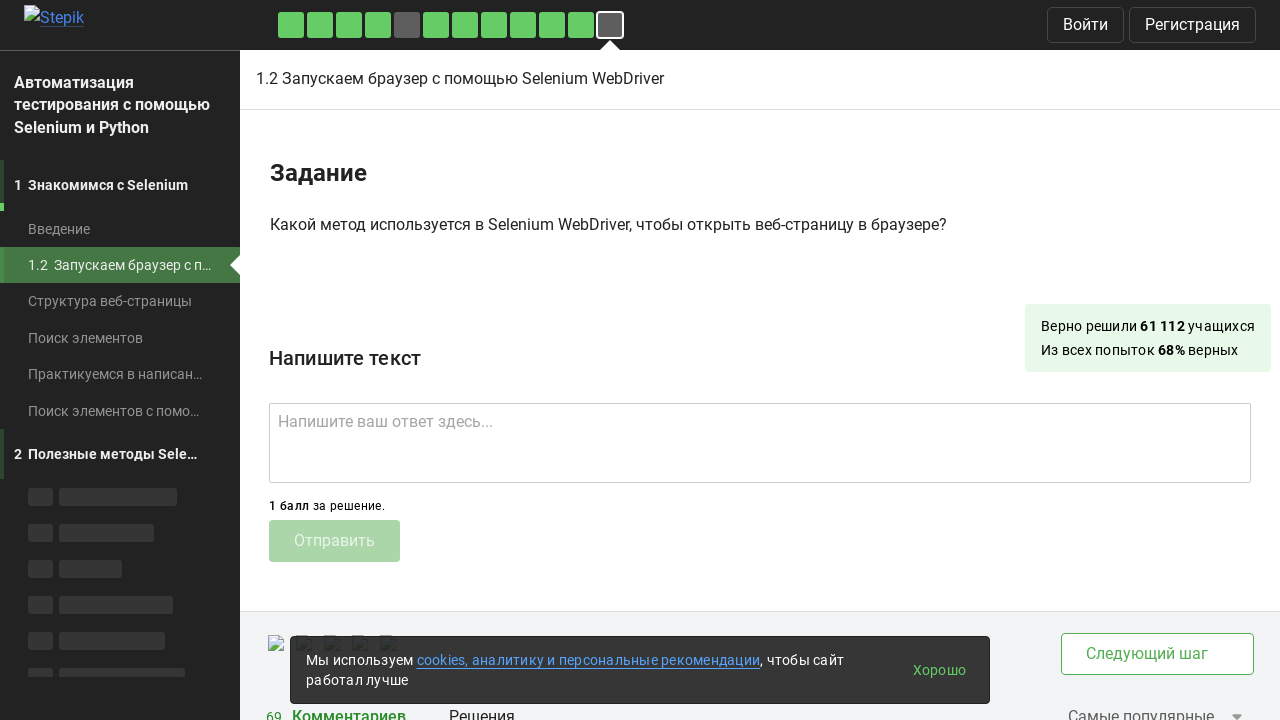

Filled textarea with answer 'get()' on .textarea
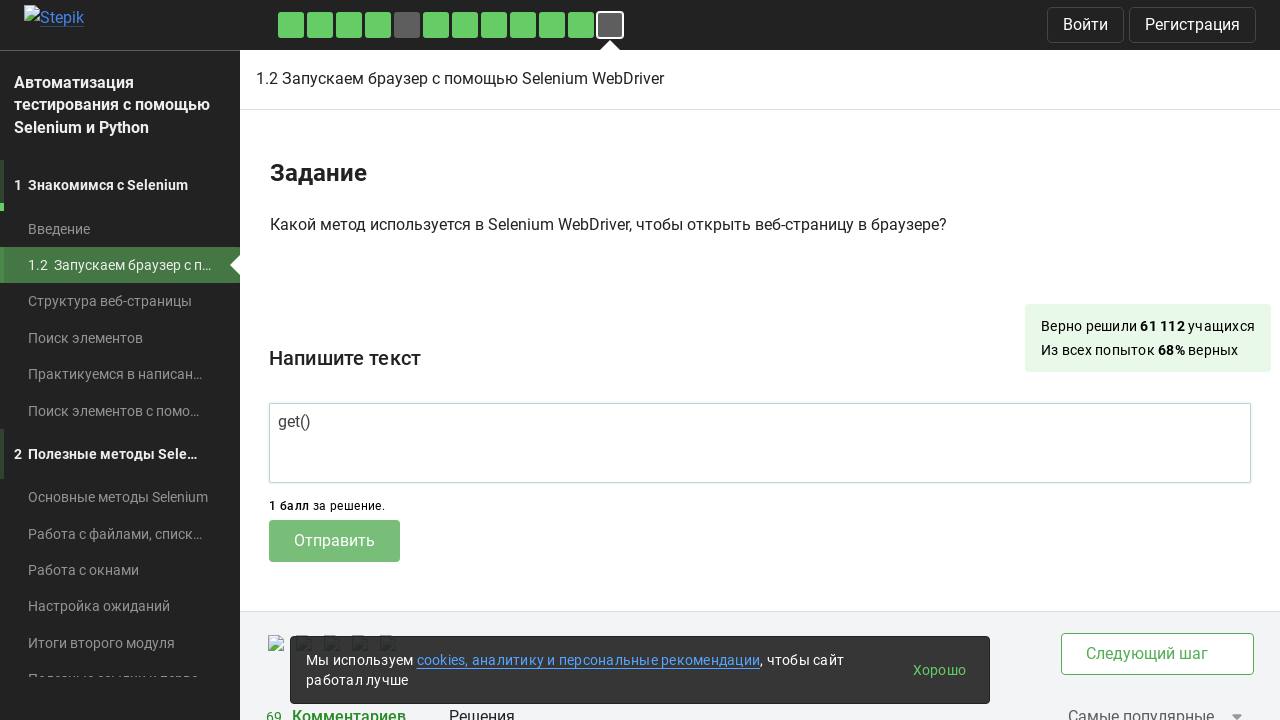

Clicked submit button to submit the solution at (334, 541) on .submit-submission
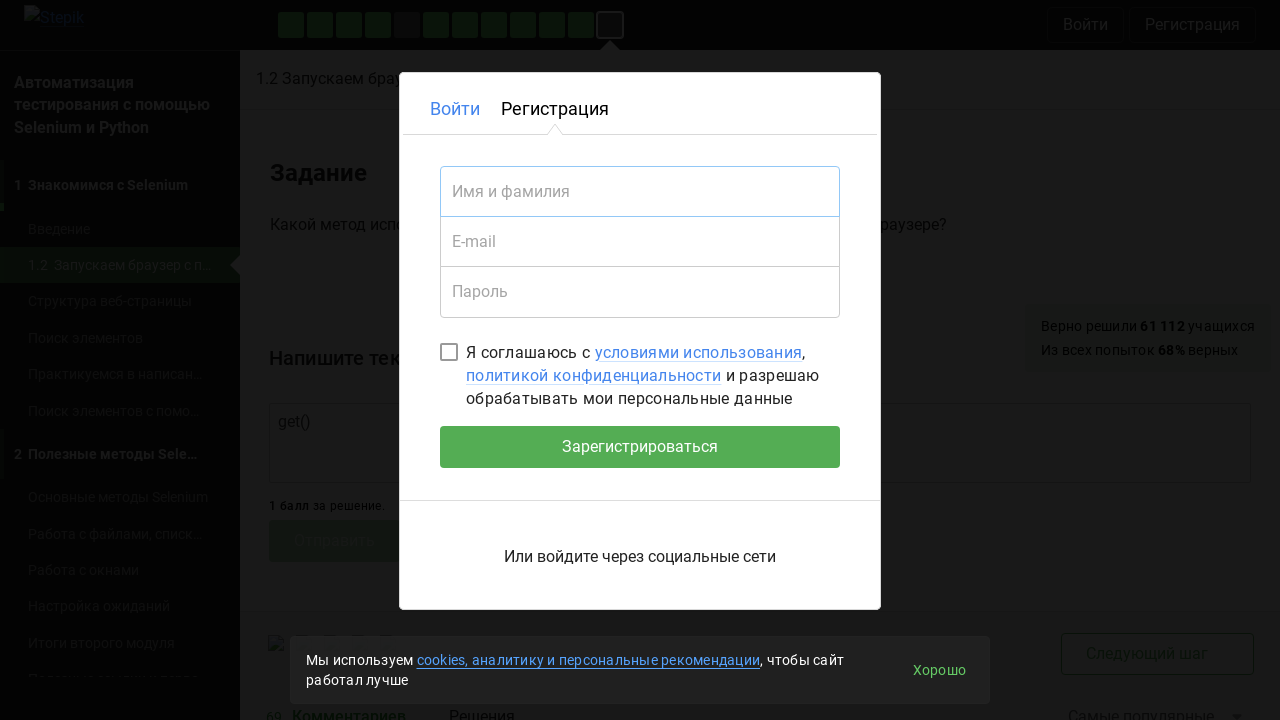

Waited for response/feedback to appear
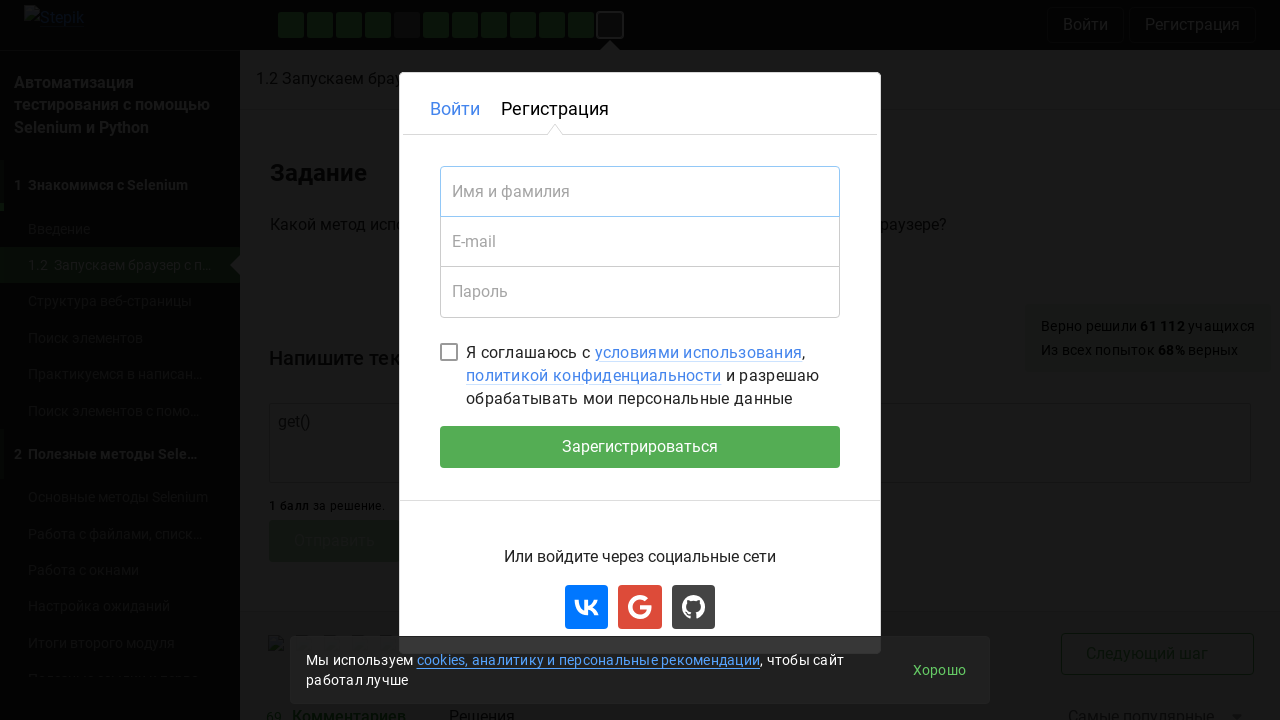

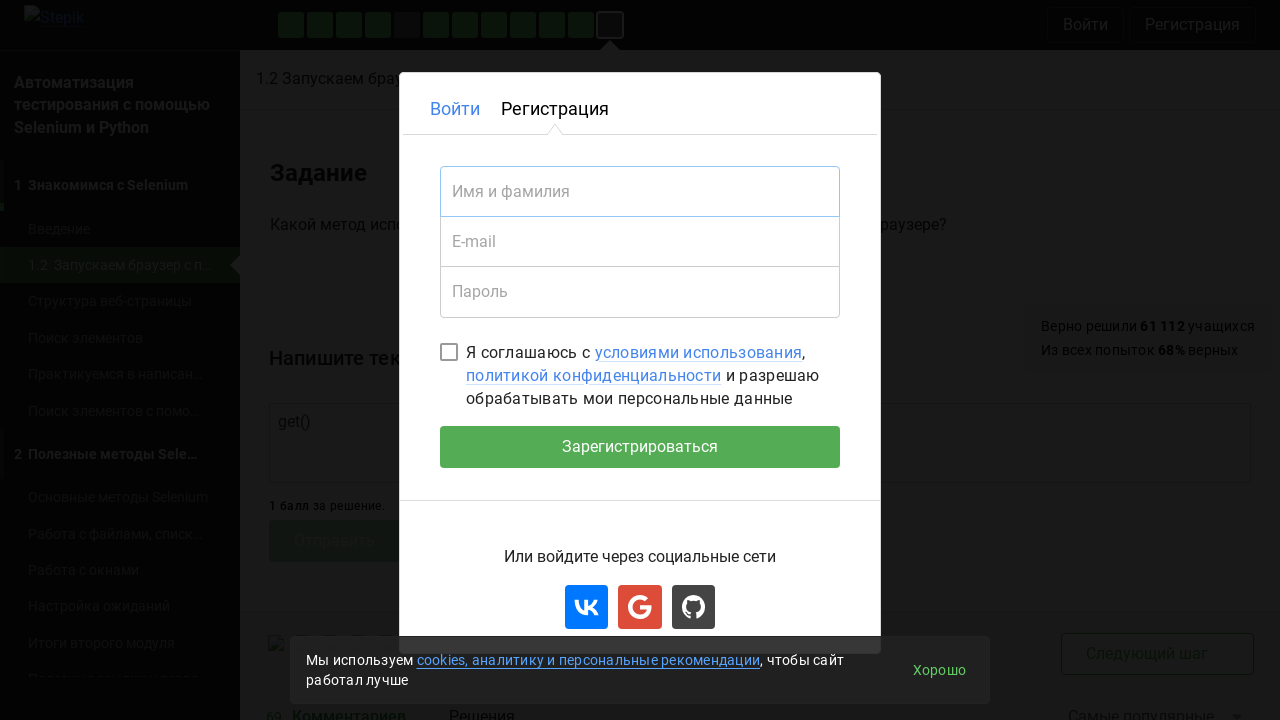